Tests window/tab handling by clicking a link that opens a new tab, switching to that tab, and verifying the title is "New Window"

Starting URL: https://the-internet.herokuapp.com/windows

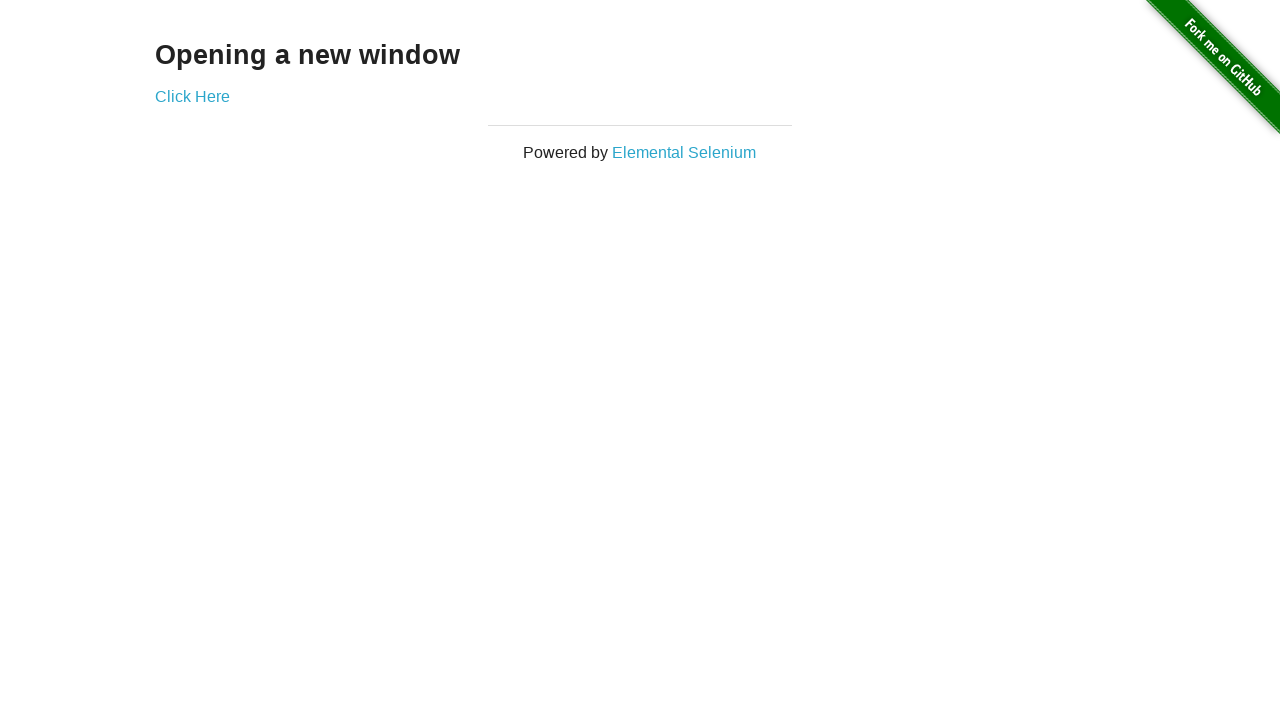

Clicked 'Click Here' link to open new tab at (192, 96) on text=Click Here
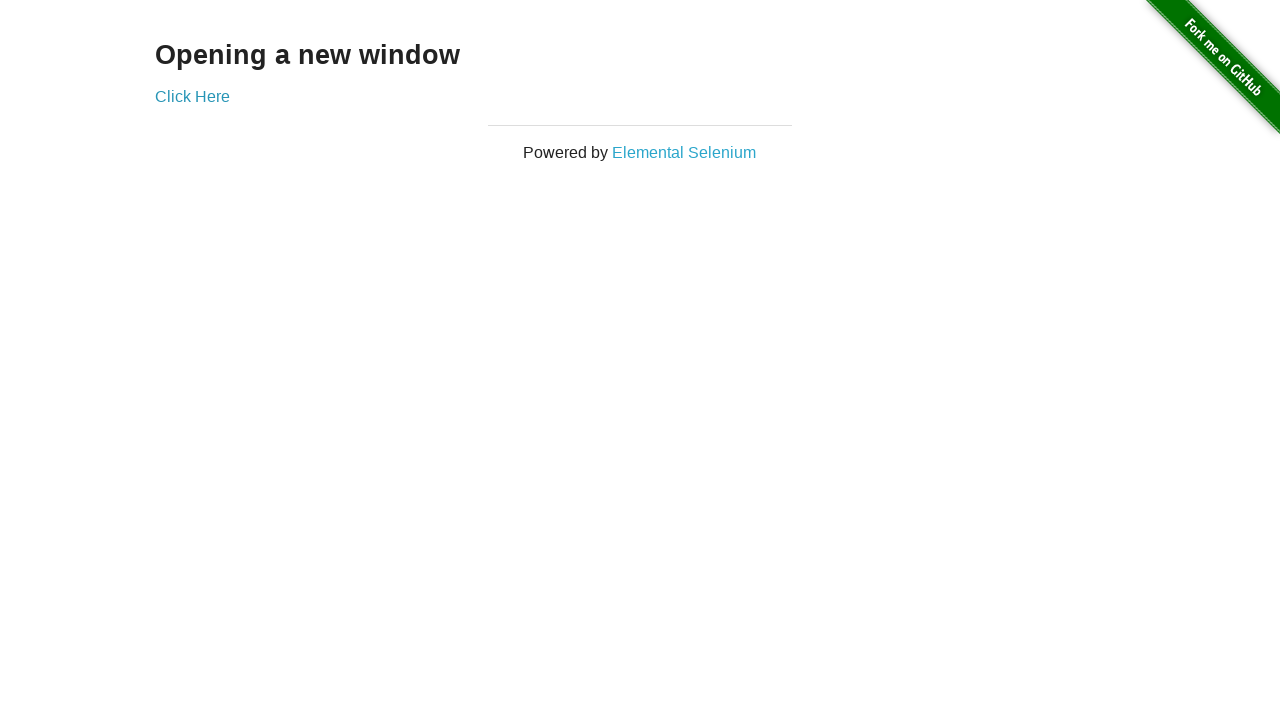

Captured new page/tab object
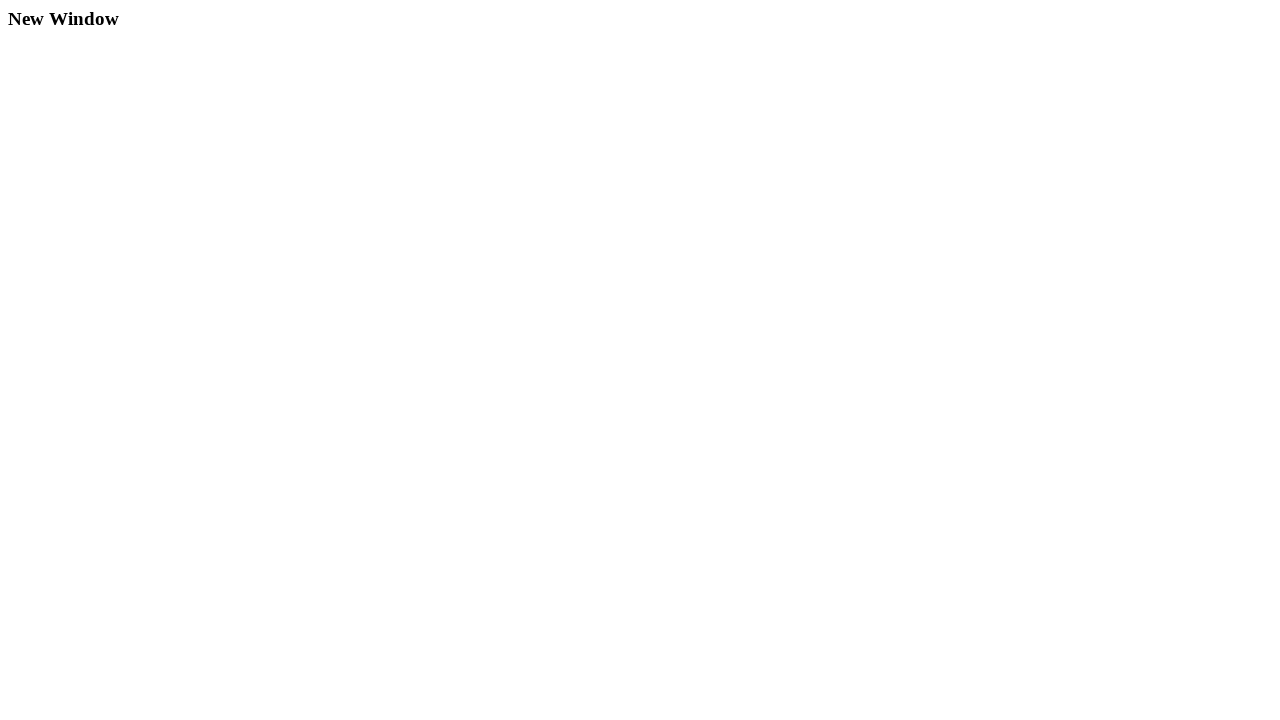

New page finished loading
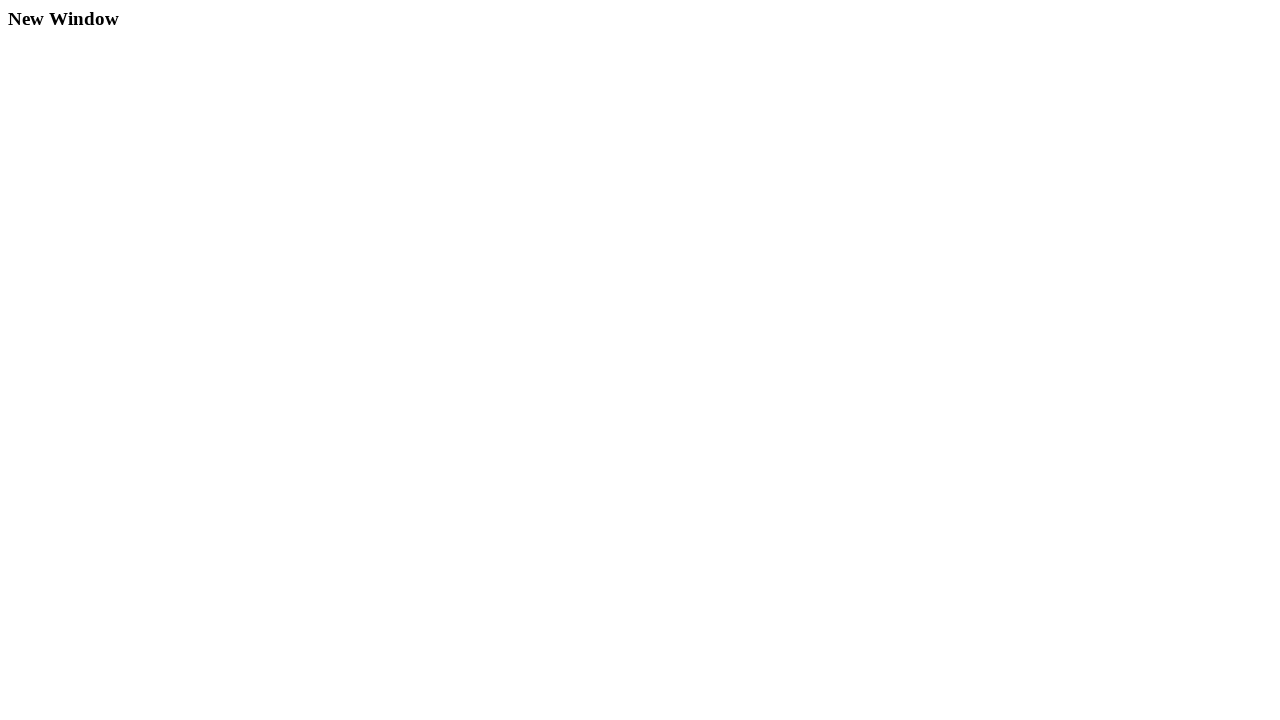

Verified new page title is 'New Window'
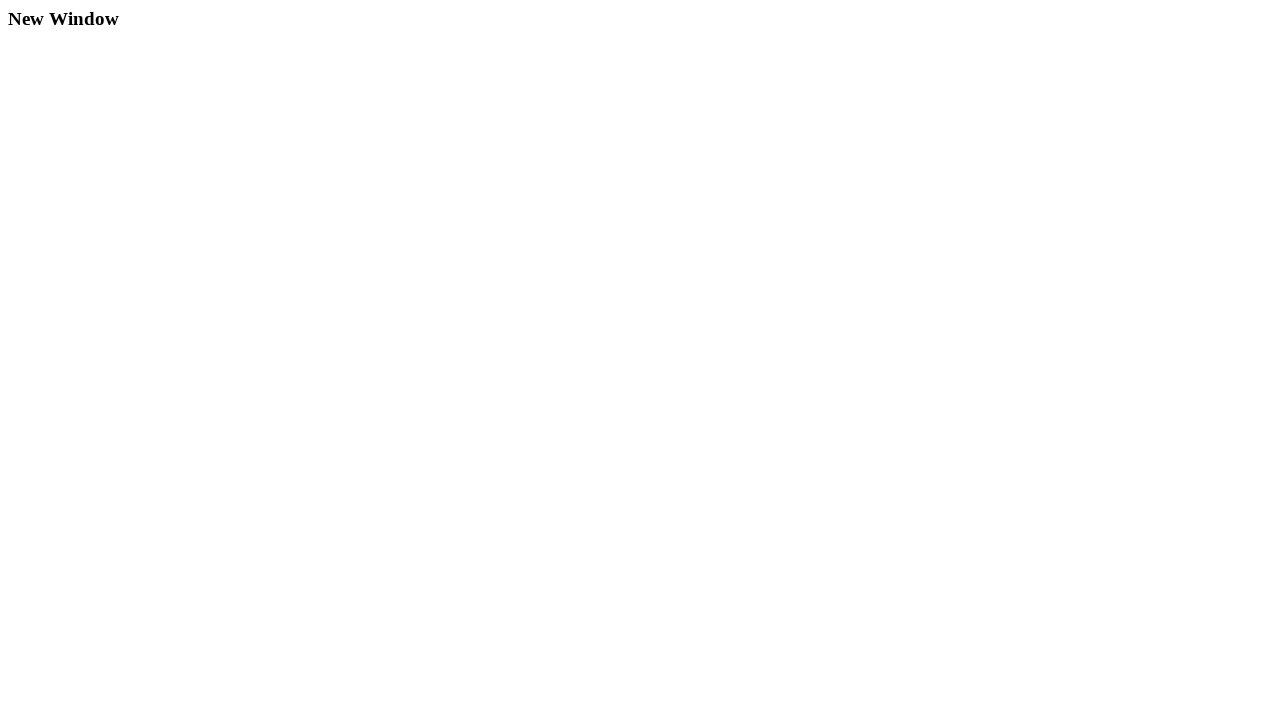

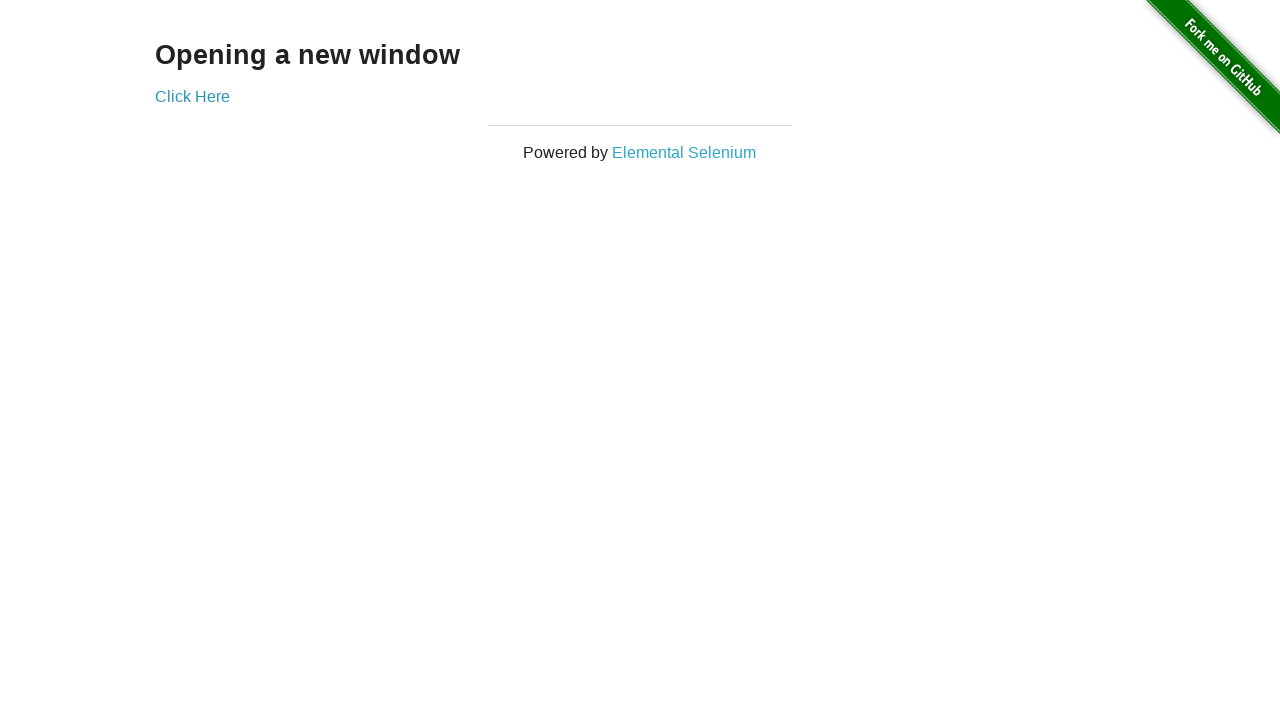